Tests hover functionality by moving the mouse over three user avatar figures and verifying that the hidden user name text becomes visible for each one.

Starting URL: https://the-internet.herokuapp.com/hovers

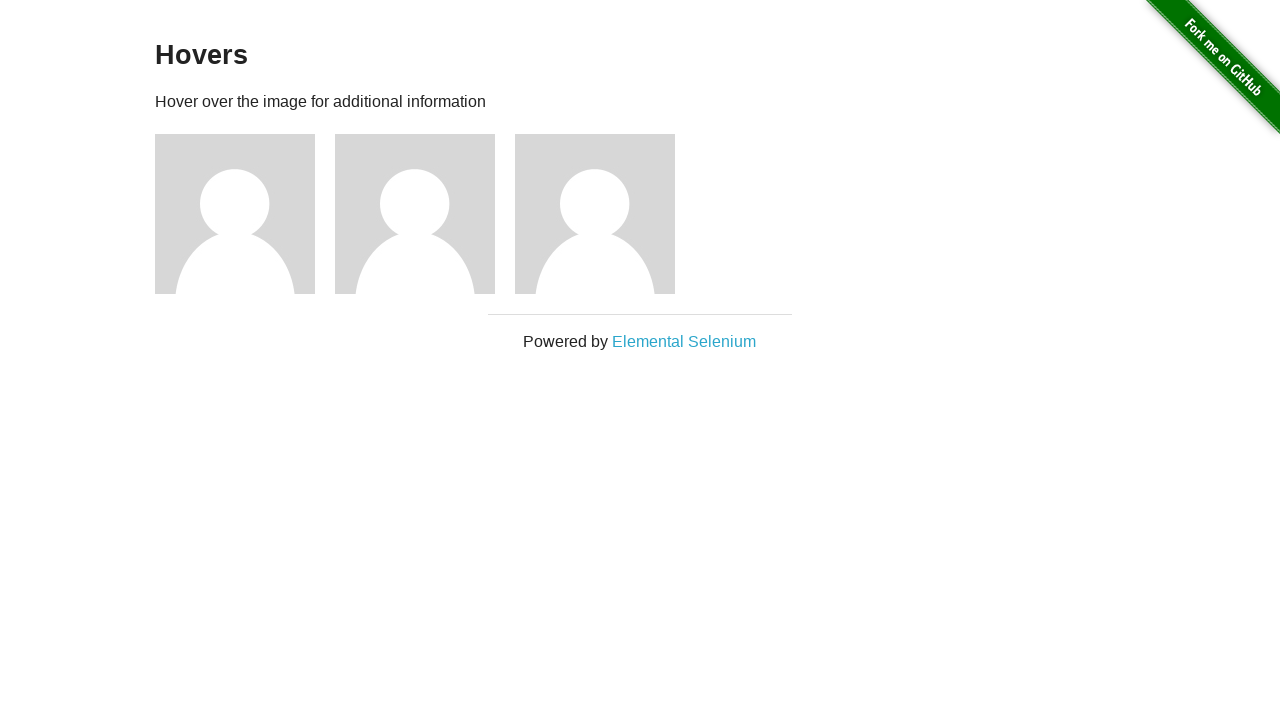

Navigated to hovers page
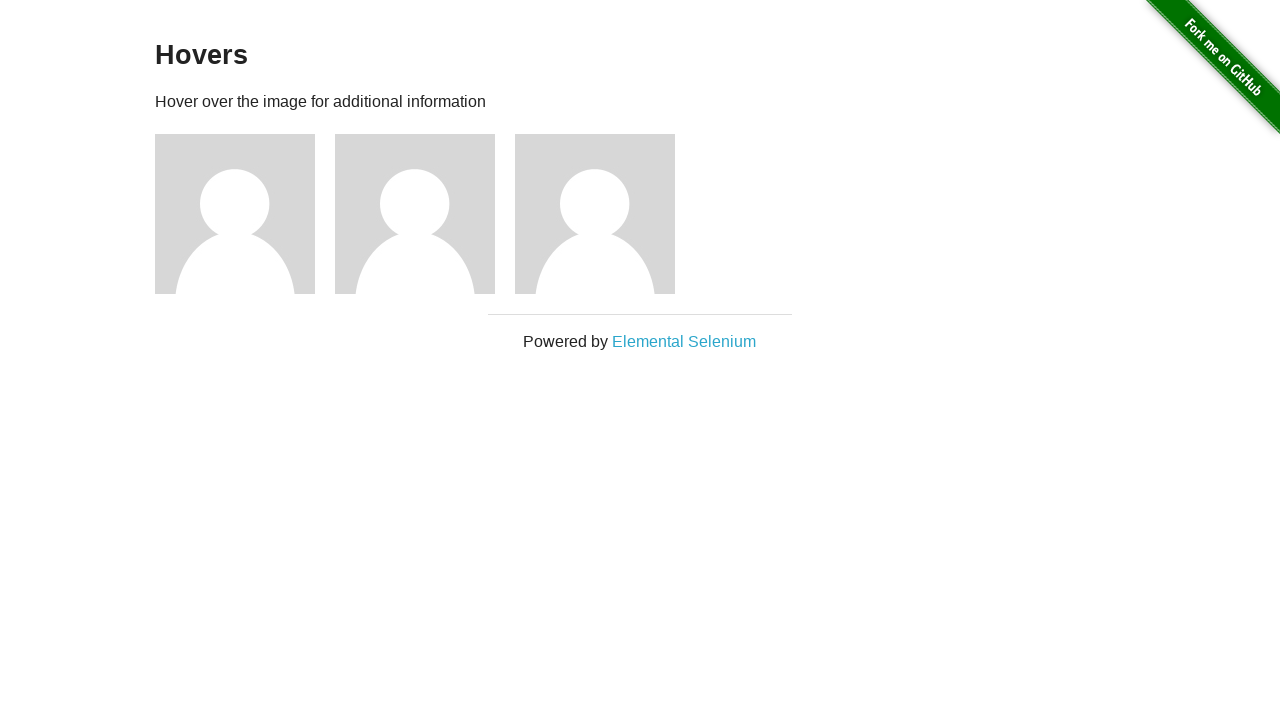

Hovered over first user avatar at (245, 214) on xpath=//div[@class='figure'][1]
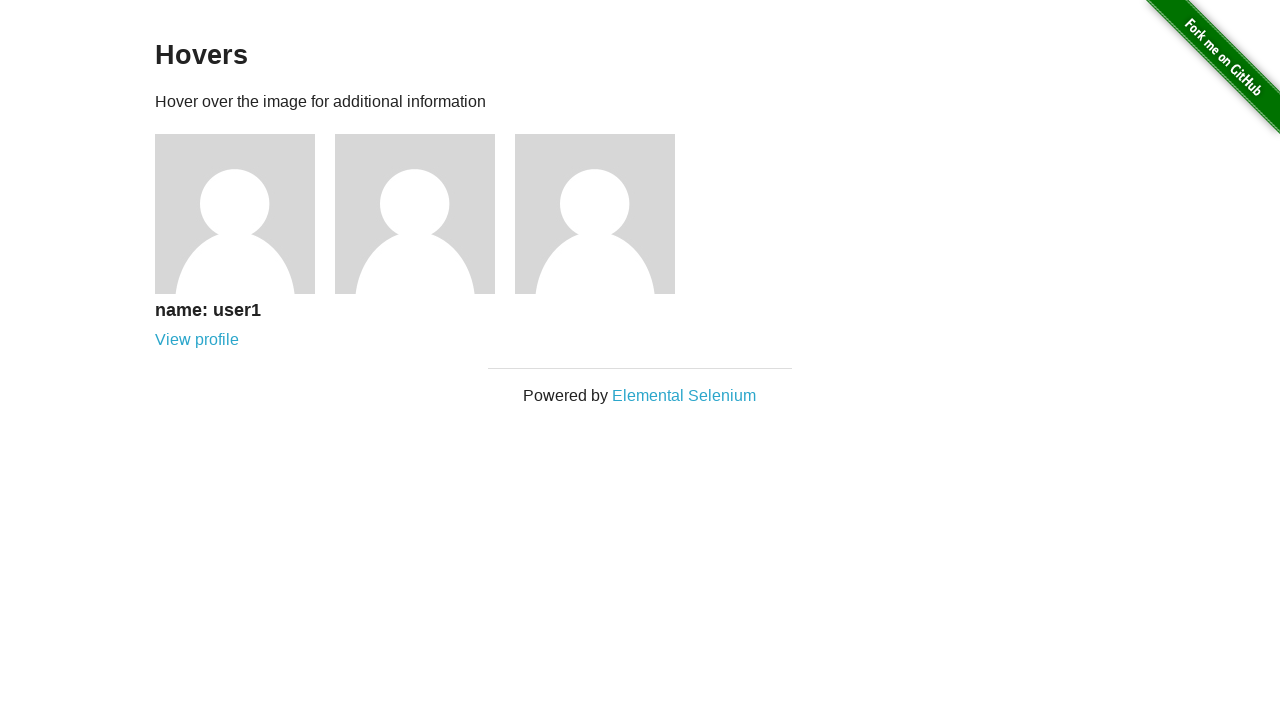

Verified first user name is visible
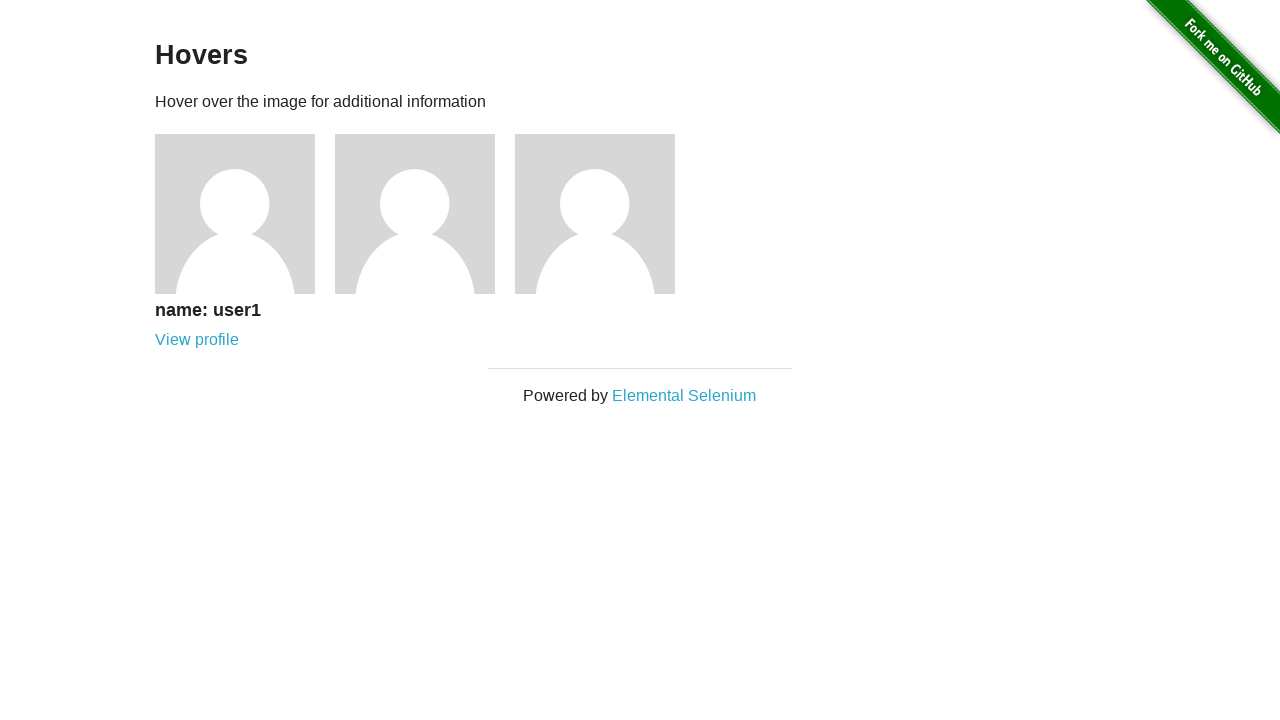

Hovered over second user avatar at (425, 214) on xpath=//div[@class='figure'][2]
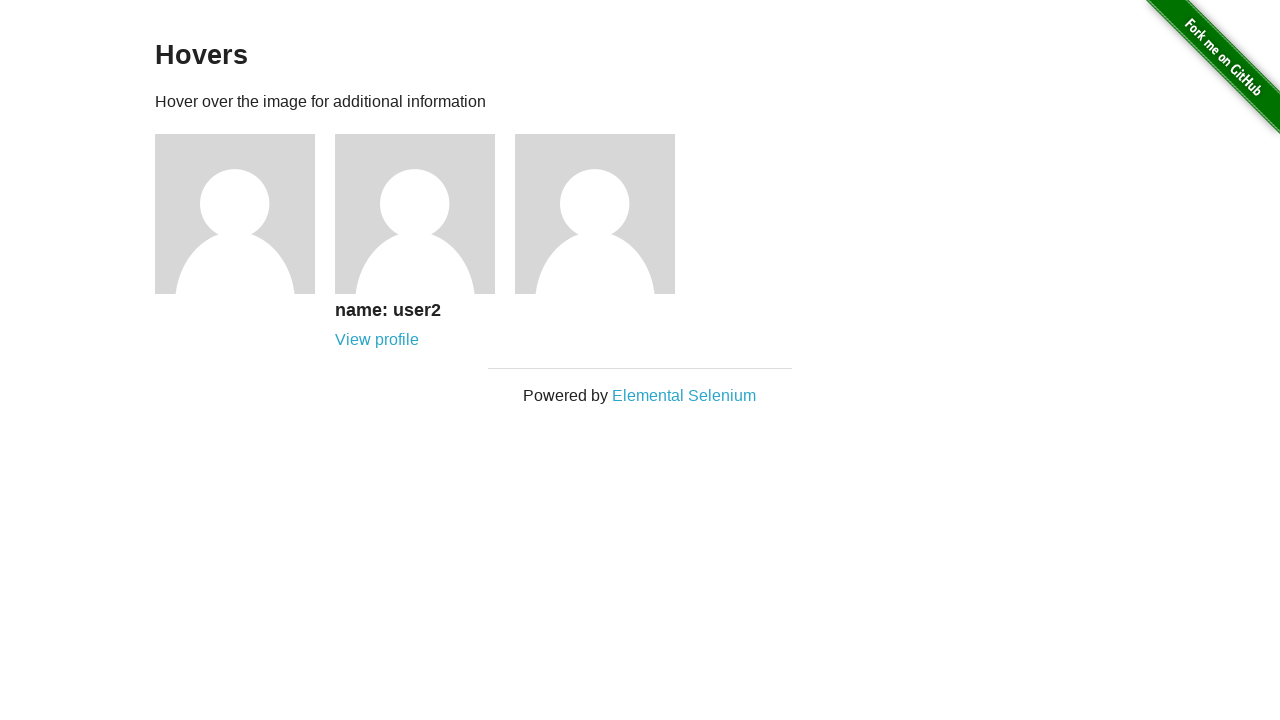

Verified second user name is visible
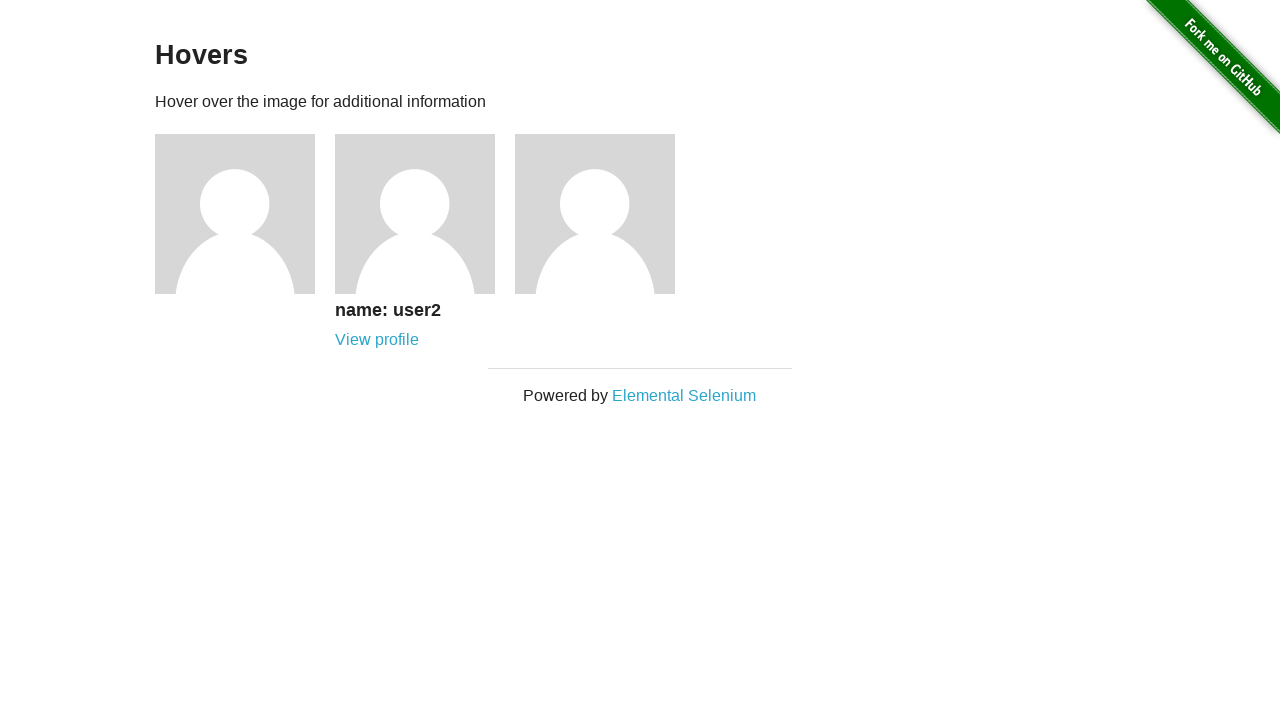

Hovered over third user avatar at (605, 214) on xpath=//div[@class='figure'][3]
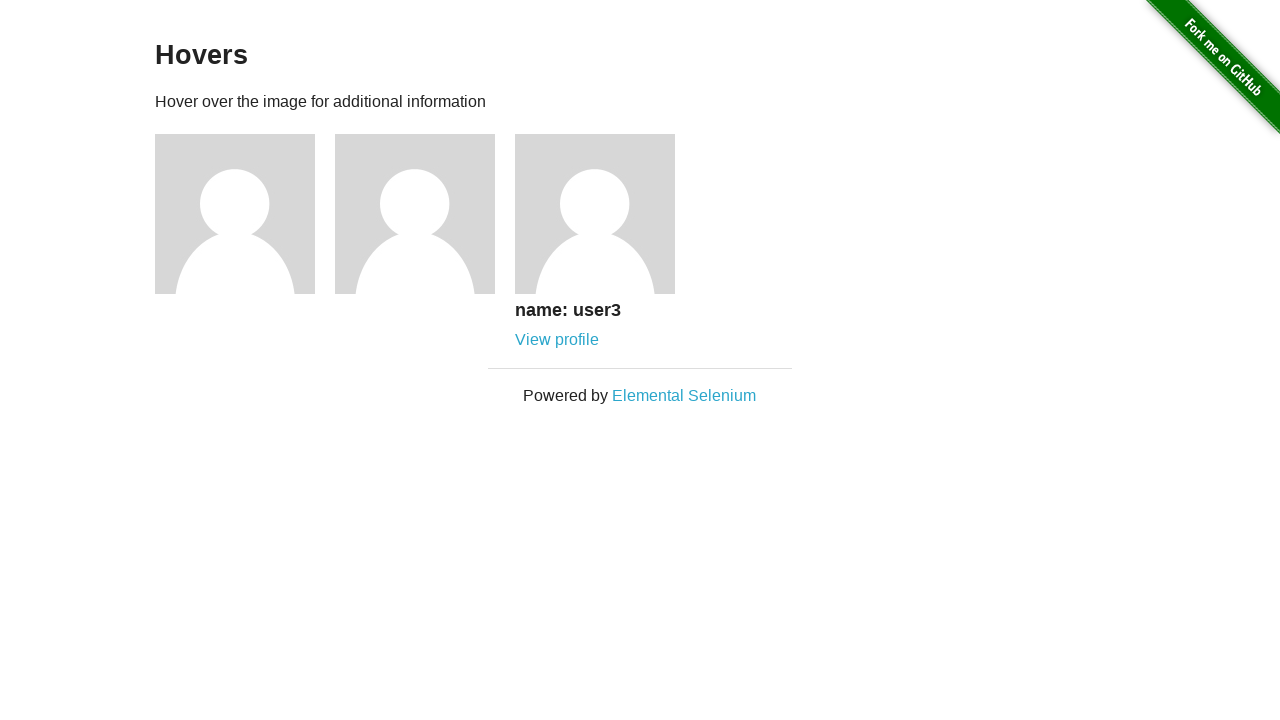

Verified third user name is visible
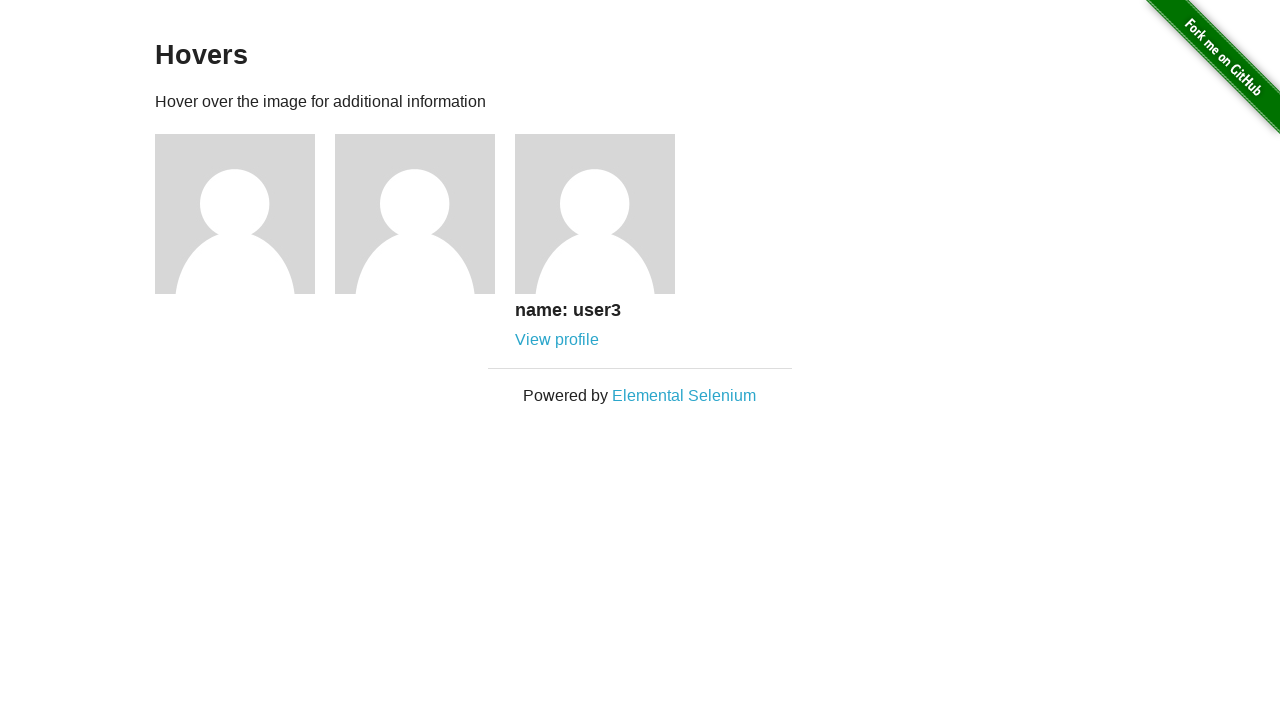

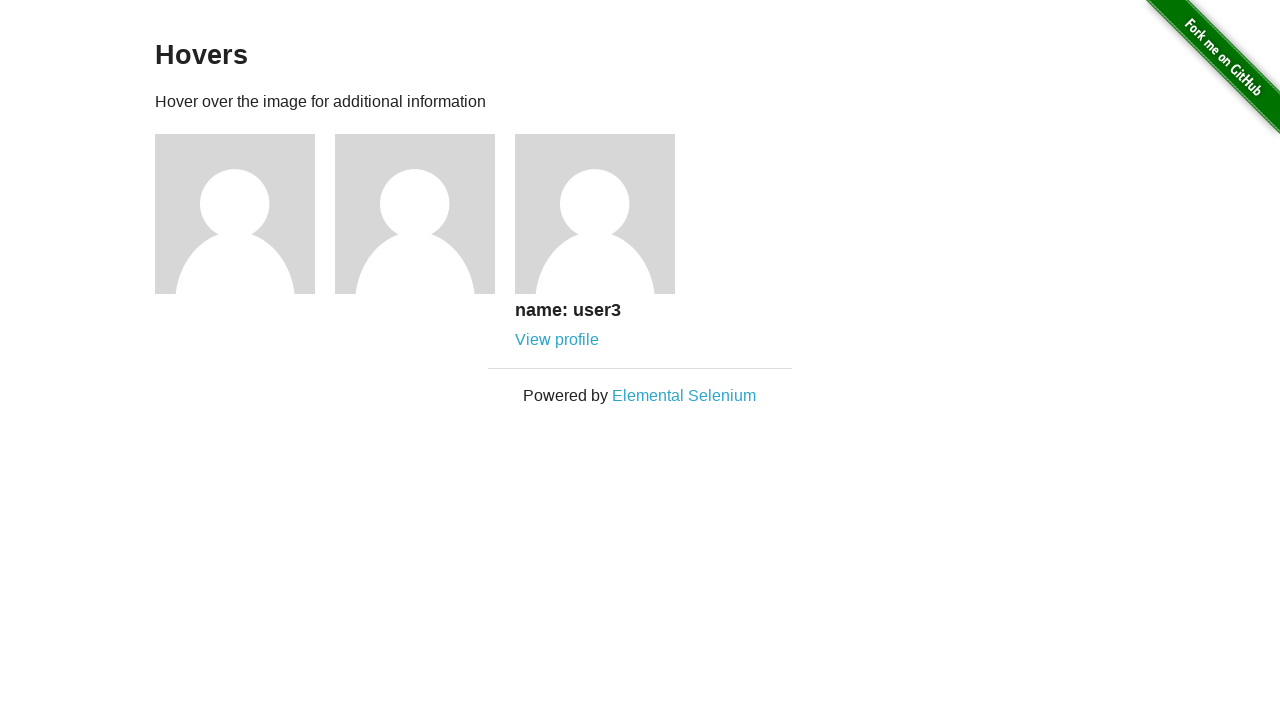